Tests multi-level dropdown menu navigation by hovering over nested menu items to reveal sub-menus

Starting URL: https://demoqa.com/menu#

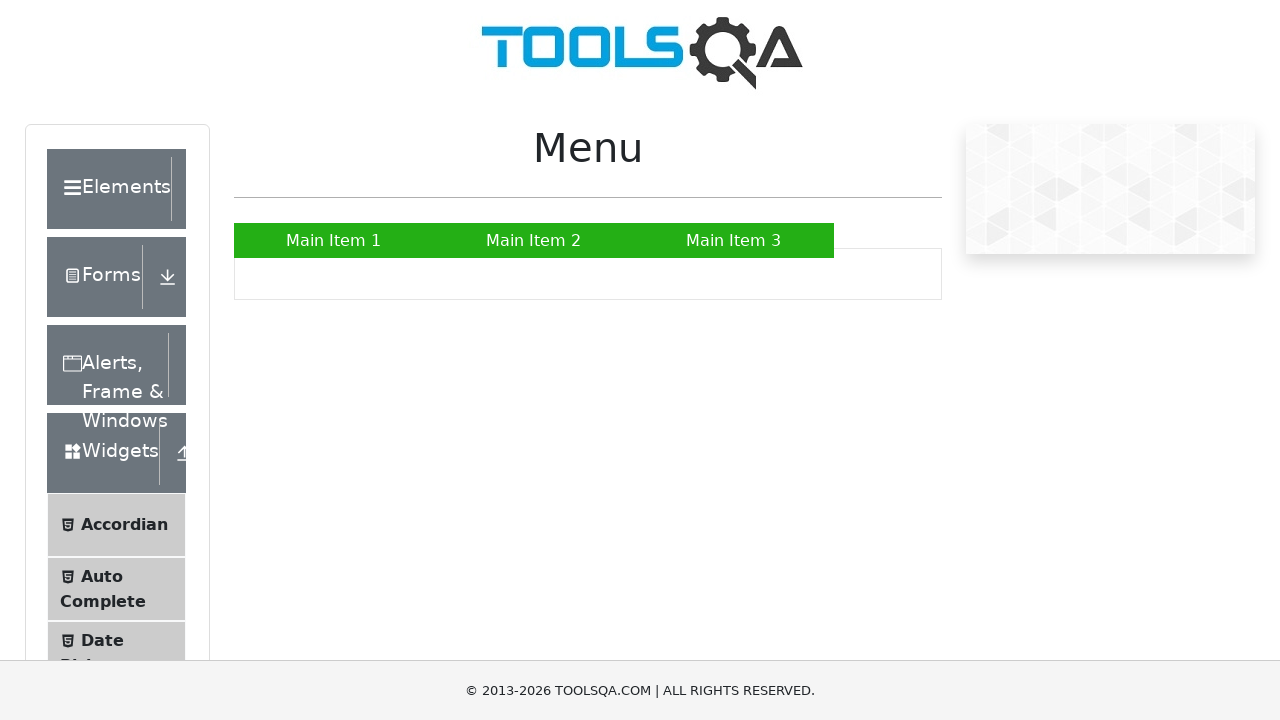

Main Item 2 menu item is visible
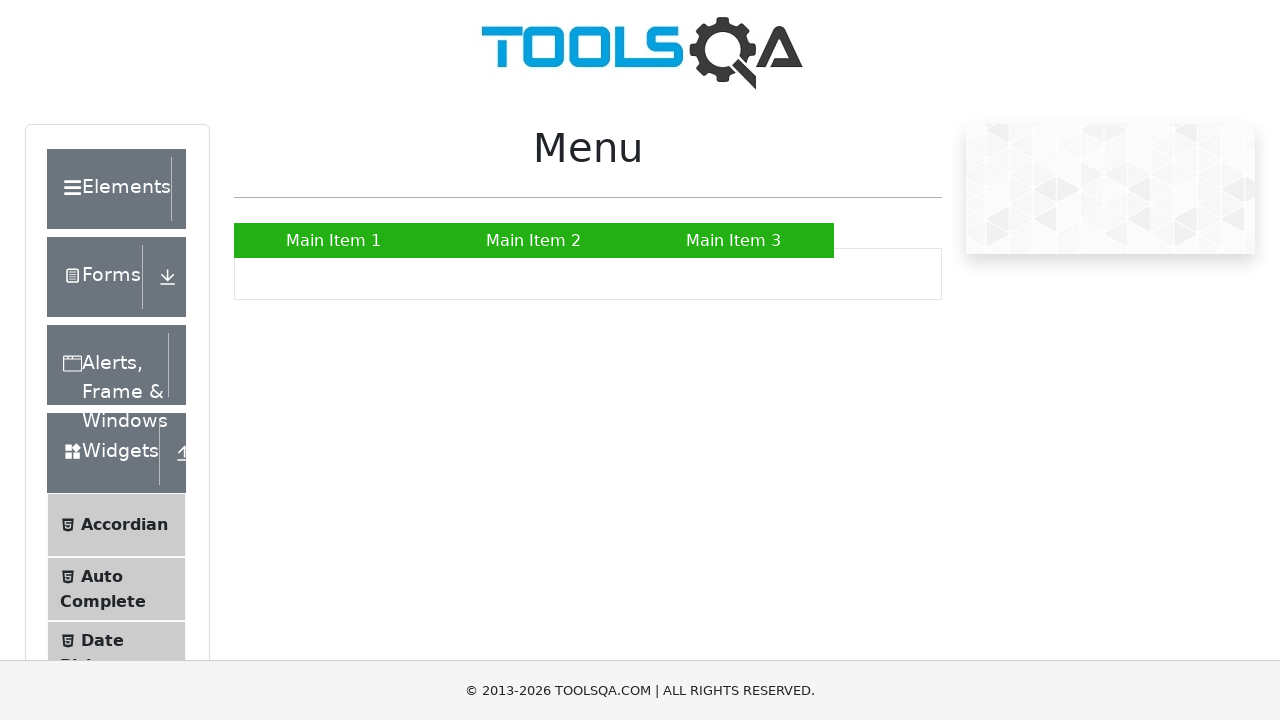

Hovered over Main Item 2 to reveal submenu at (534, 240) on xpath=//a[text()="Main Item 2"]
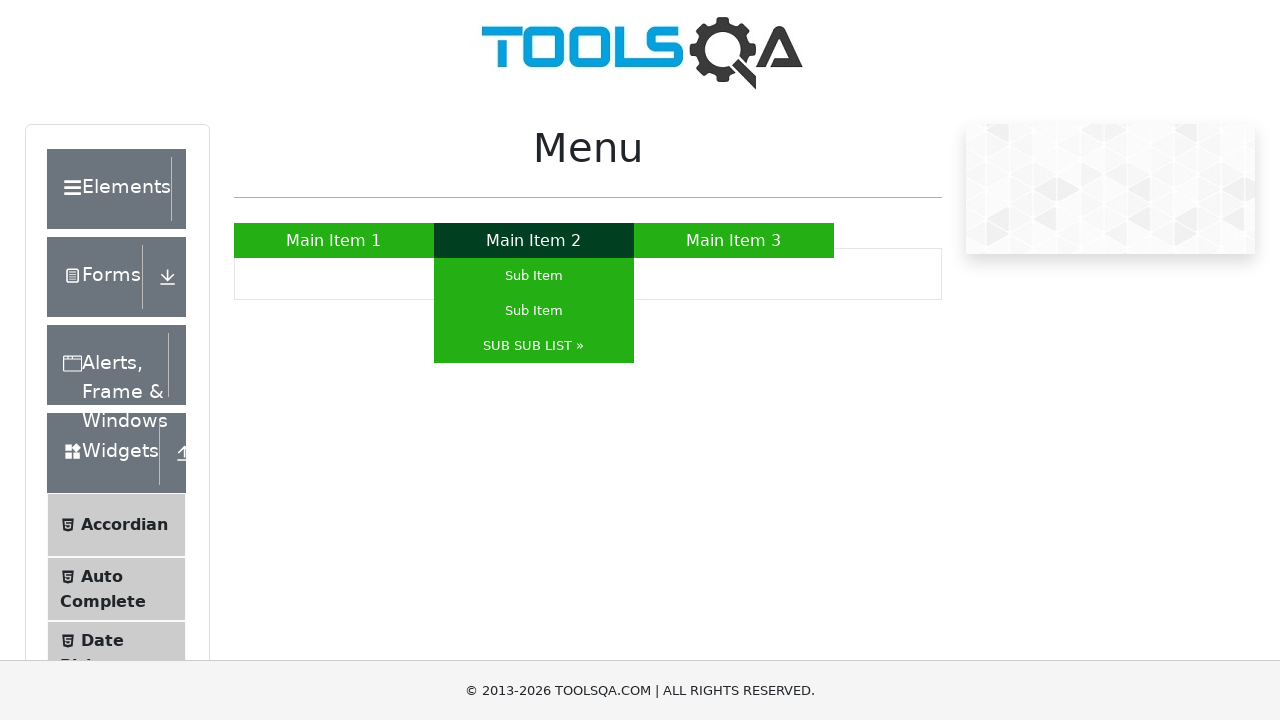

Hovered over SUB SUB LIST to reveal nested submenu at (534, 346) on xpath=//a[text()="SUB SUB LIST »"]
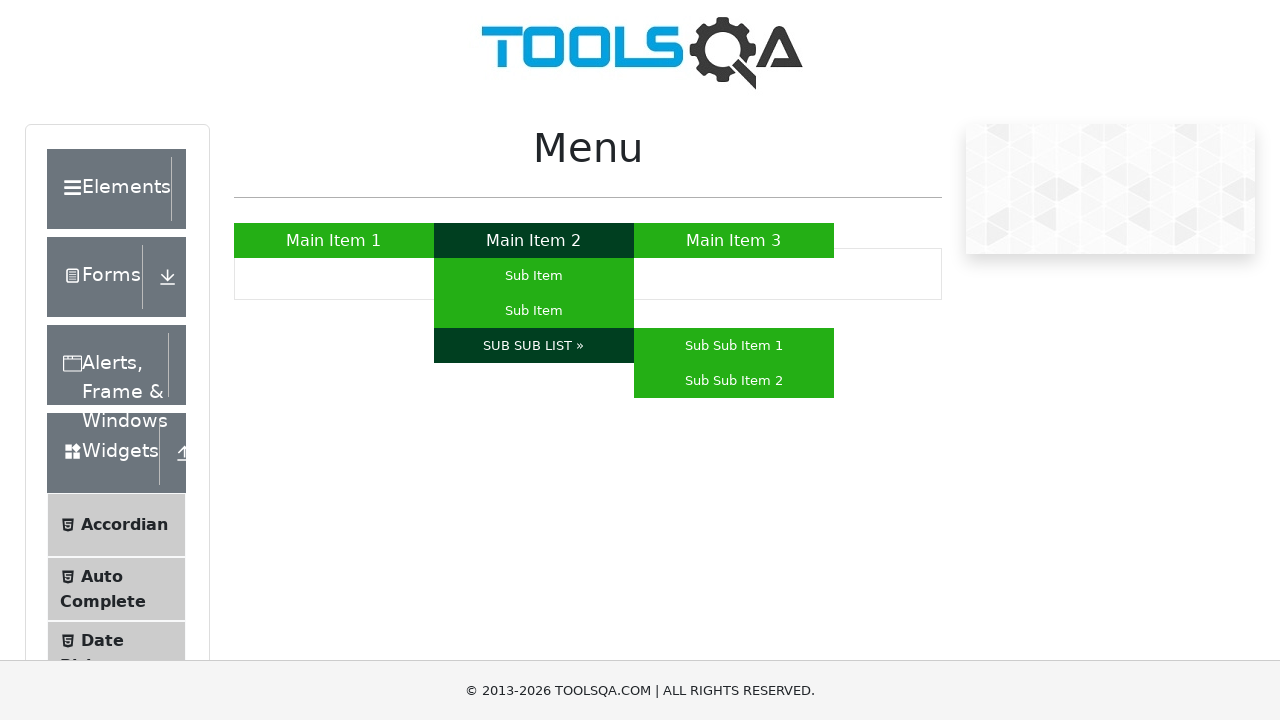

Hovered over Sub Sub Item 2 at (734, 380) on xpath=//a[text()="Sub Sub Item 2"]
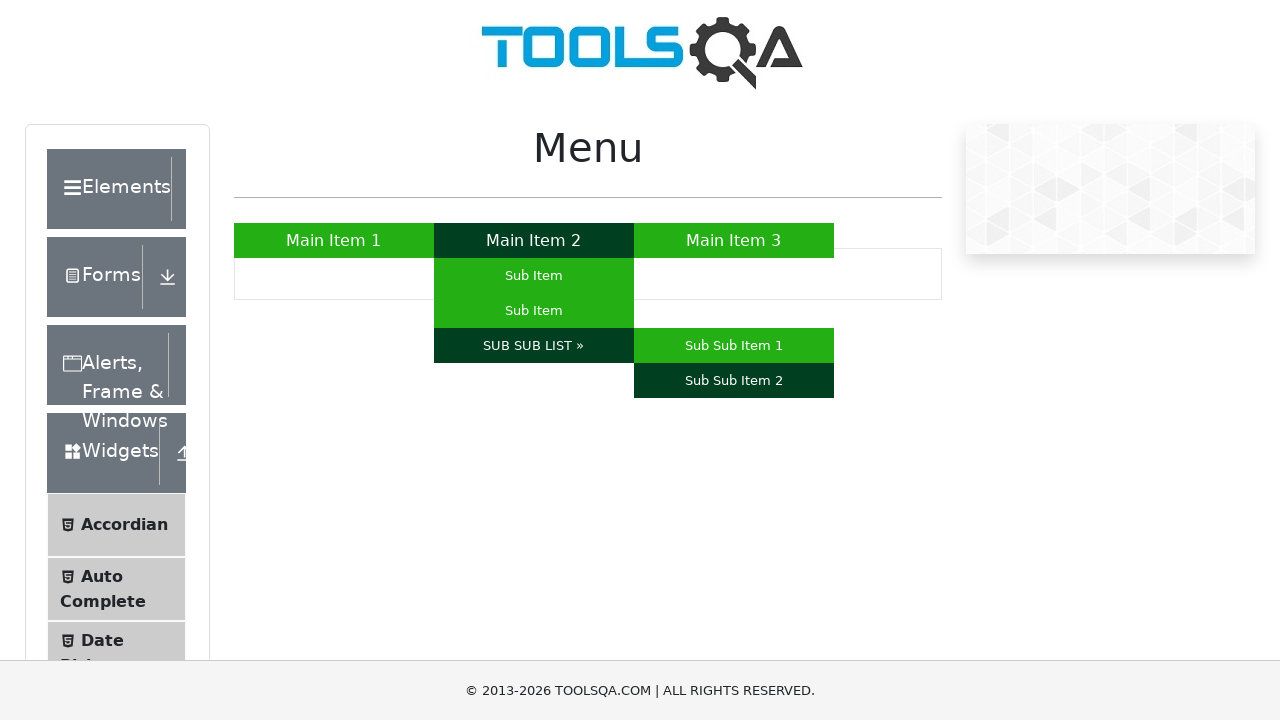

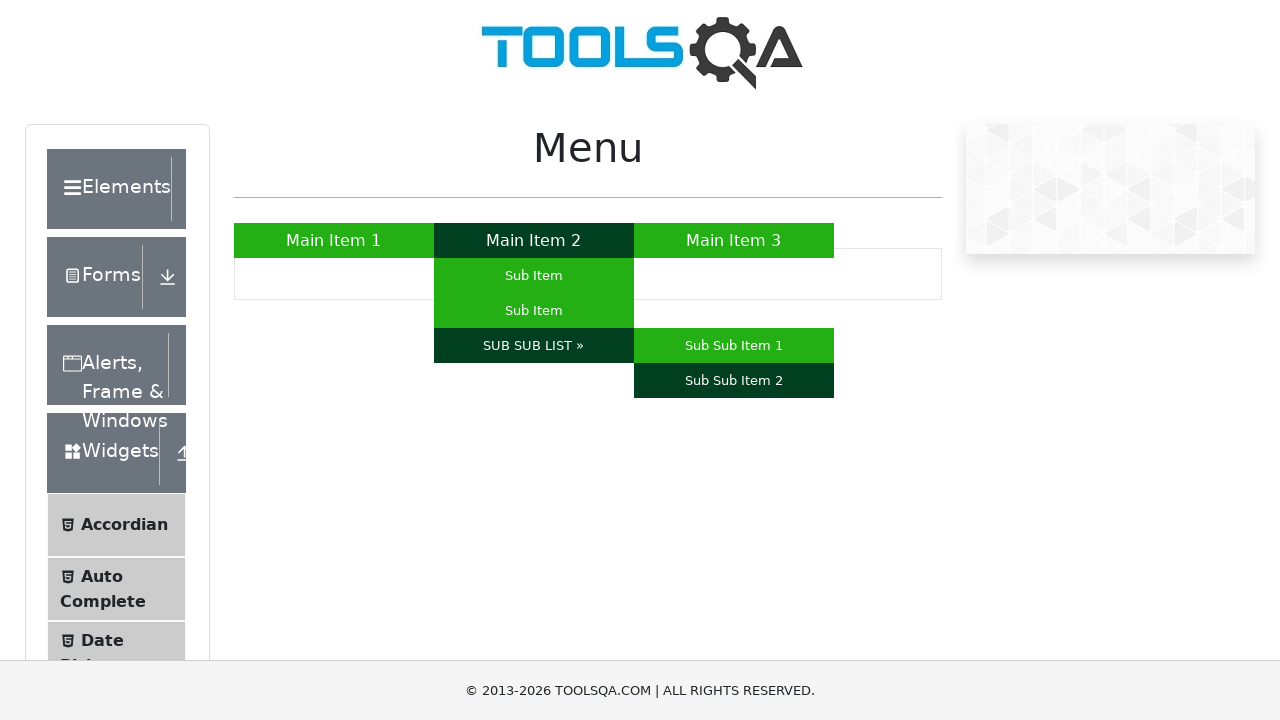